Opens the Coccodrillo Poland website and verifies that the page loads correctly by checking the title contains "Coccodrillo"

Starting URL: https://pl.coccodrillo.eu/

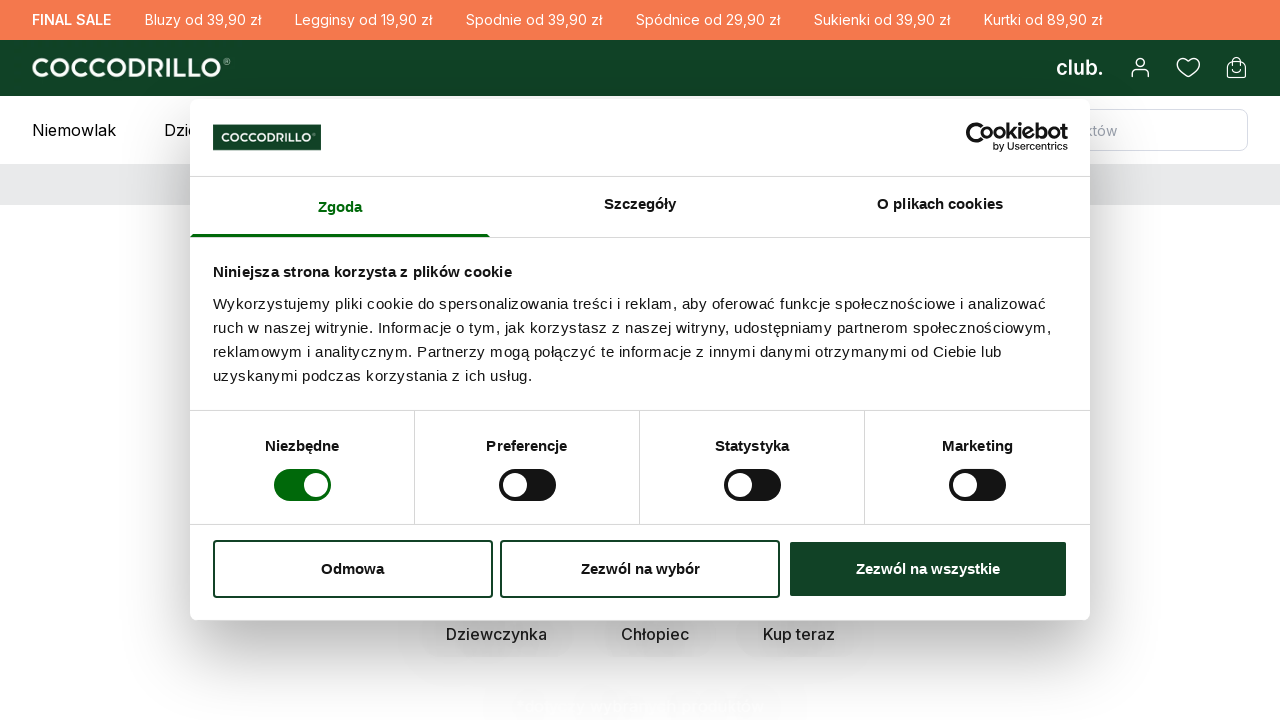

Waited for page to reach domcontentloaded state
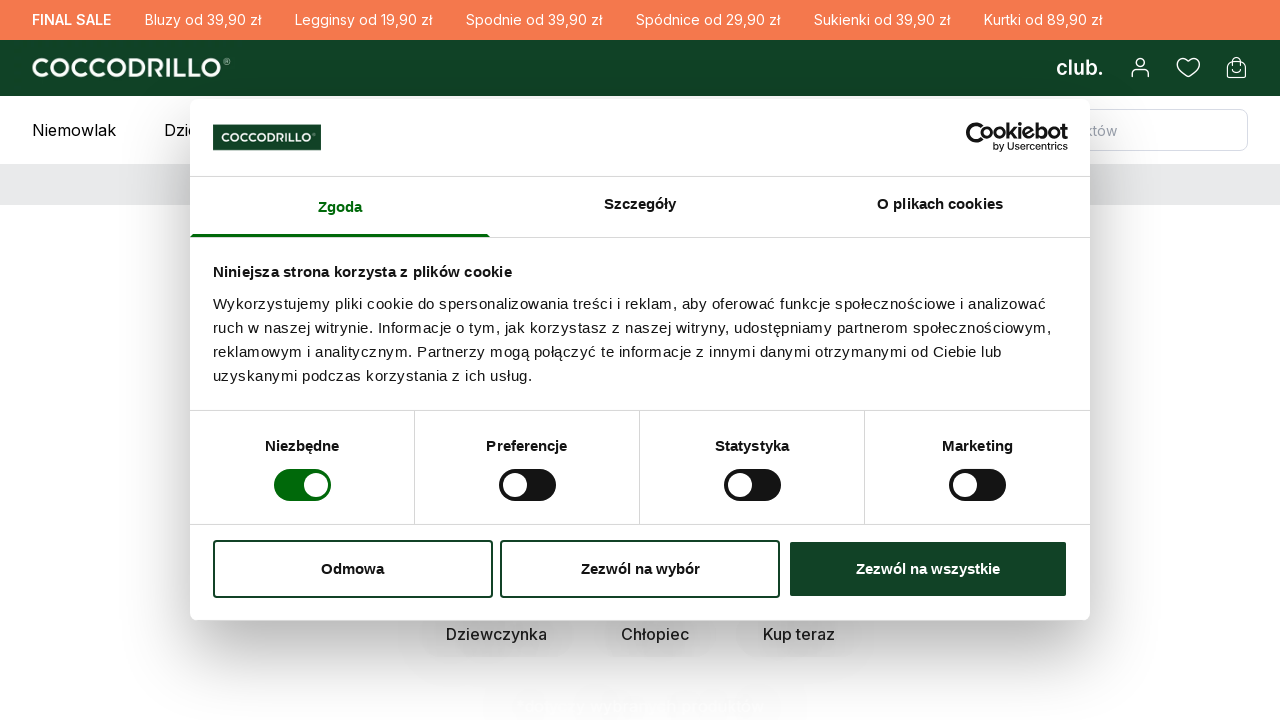

Verified page title contains 'Coccodrillo'
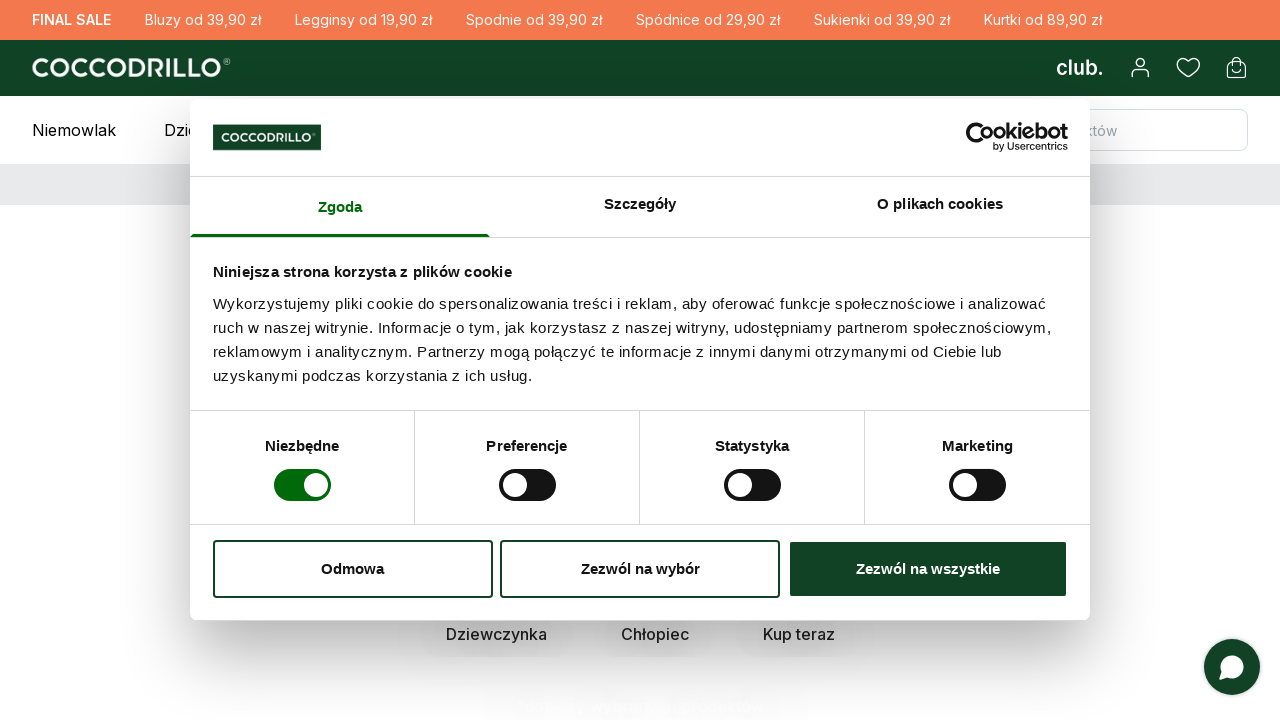

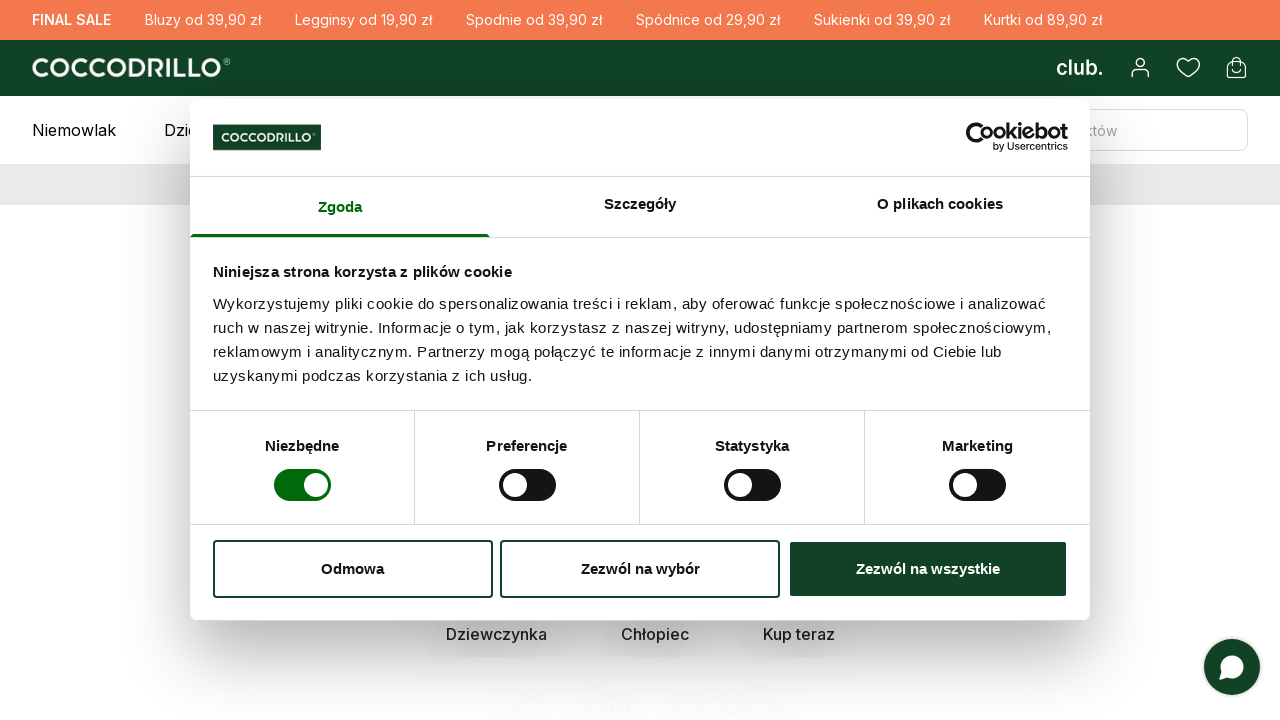